Navigates to VNK education website, handles potential marketing popup, then clicks on course list button

Starting URL: https://vnk.edu.vn/

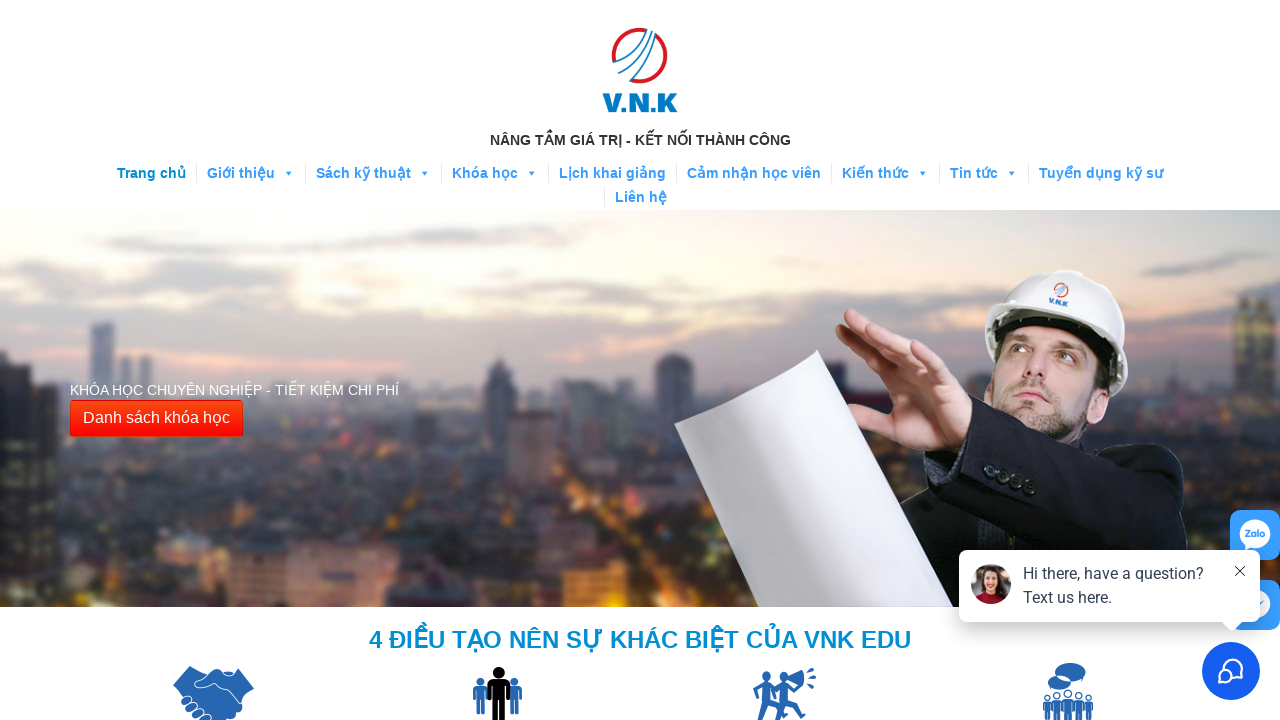

Waited 5 seconds for VNK education website to fully load
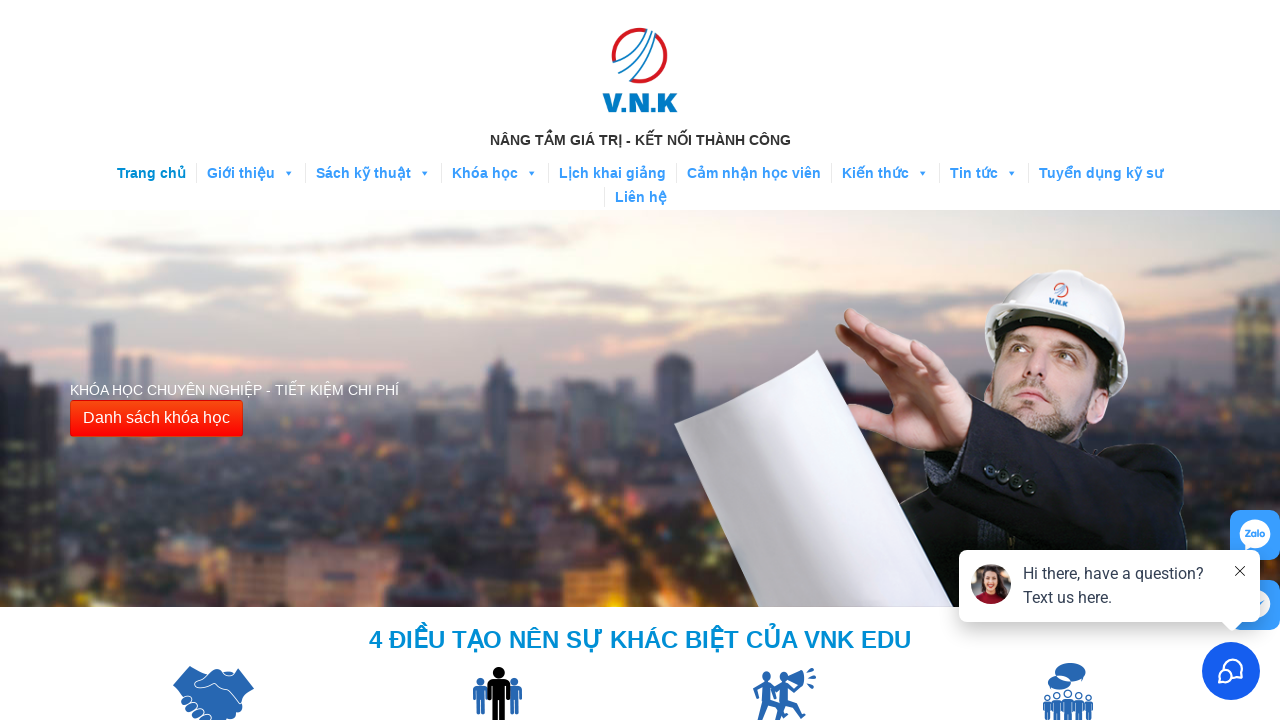

Located marketing popup element
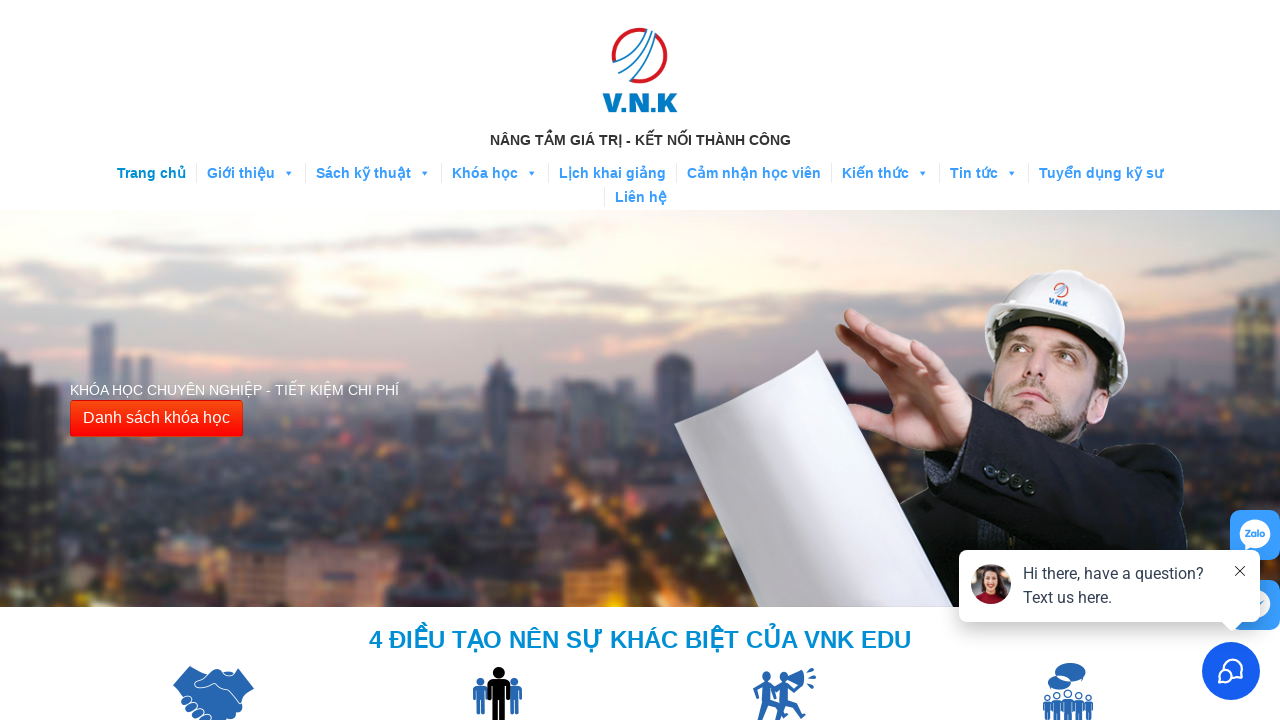

Marketing popup is not visible on the page
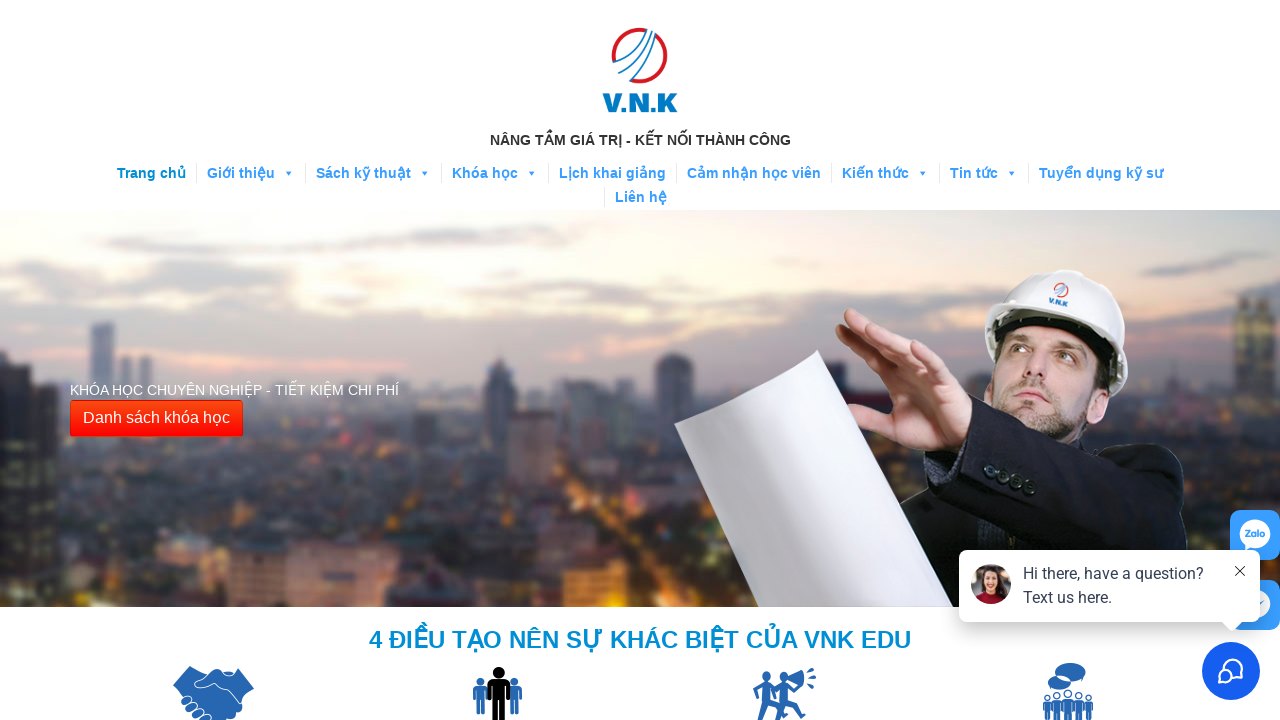

Clicked on course list button at (156, 419) on xpath=//button[text()='Danh sách khóa học']
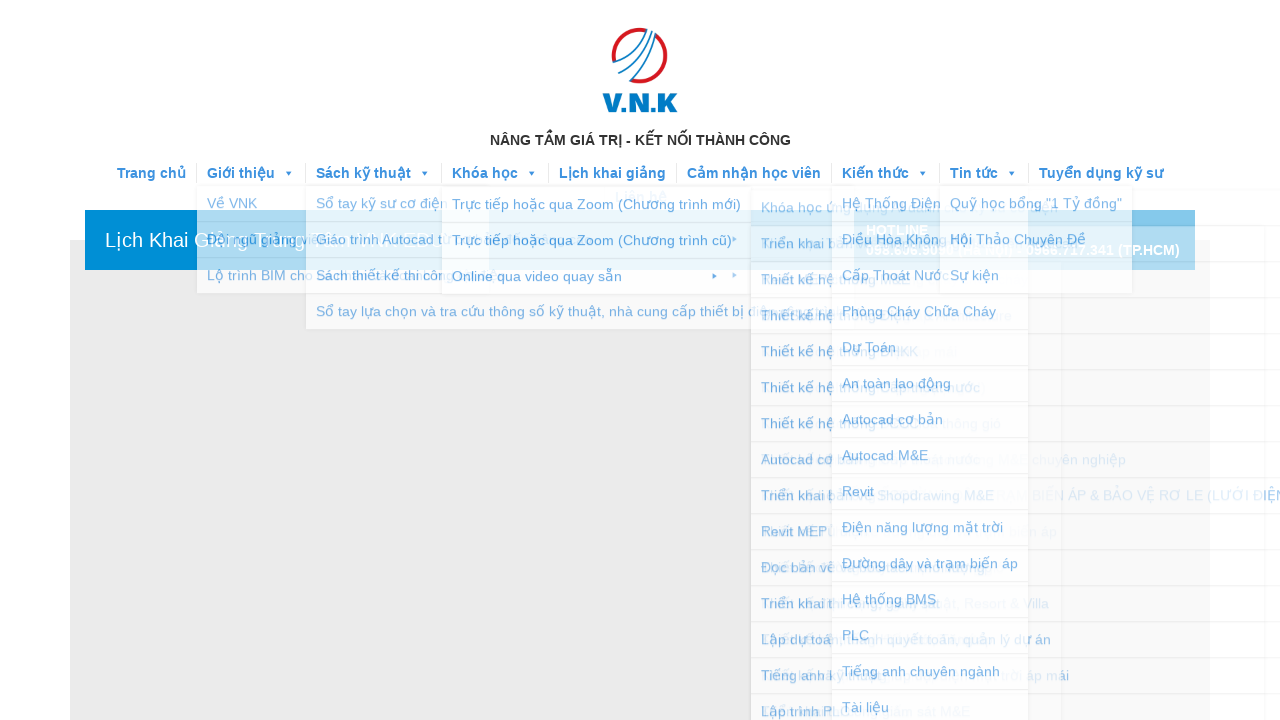

Course list page loaded successfully with heading element visible
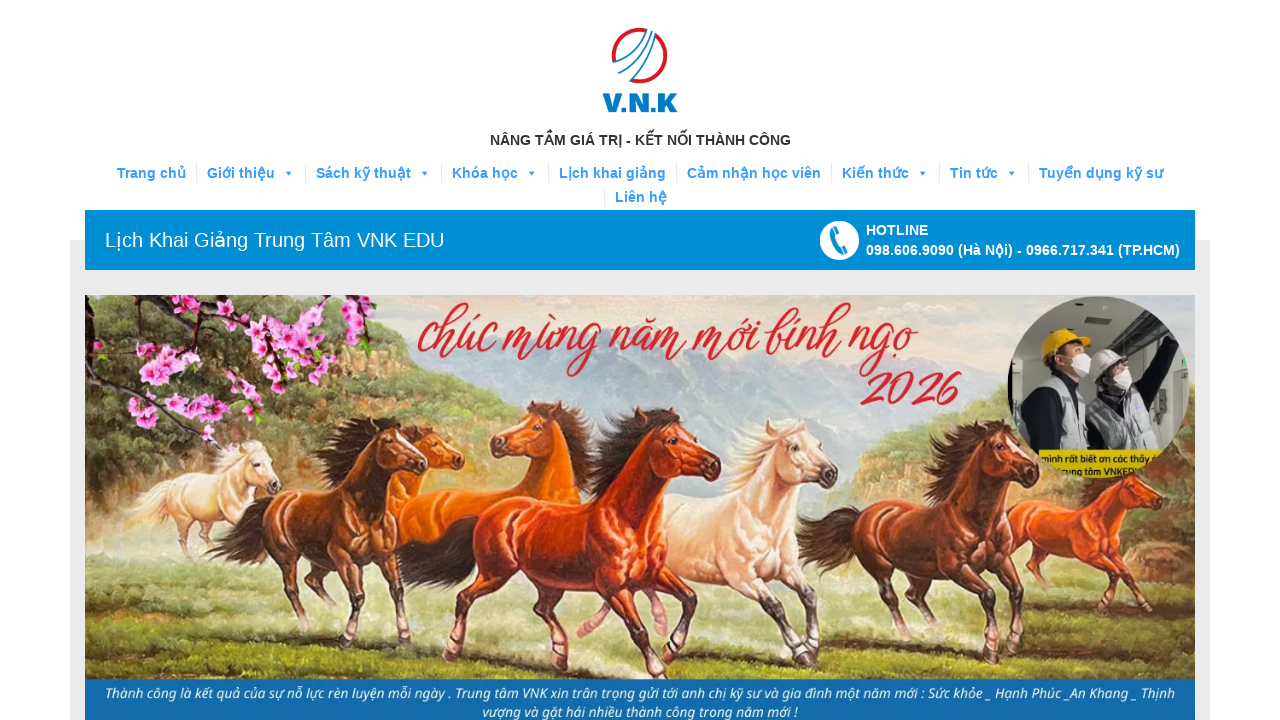

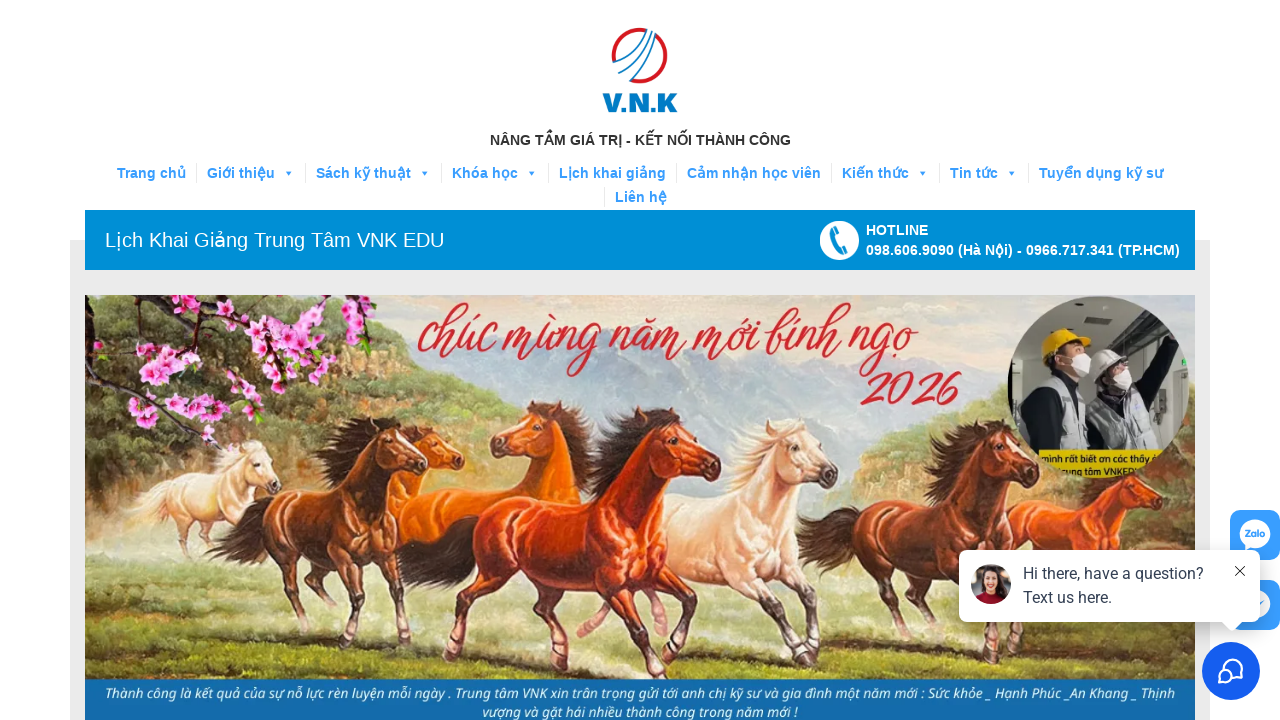